Tests the context click (right-click) functionality on the RedBus homepage by performing a right-click action on the page.

Starting URL: https://www.redbus.com/

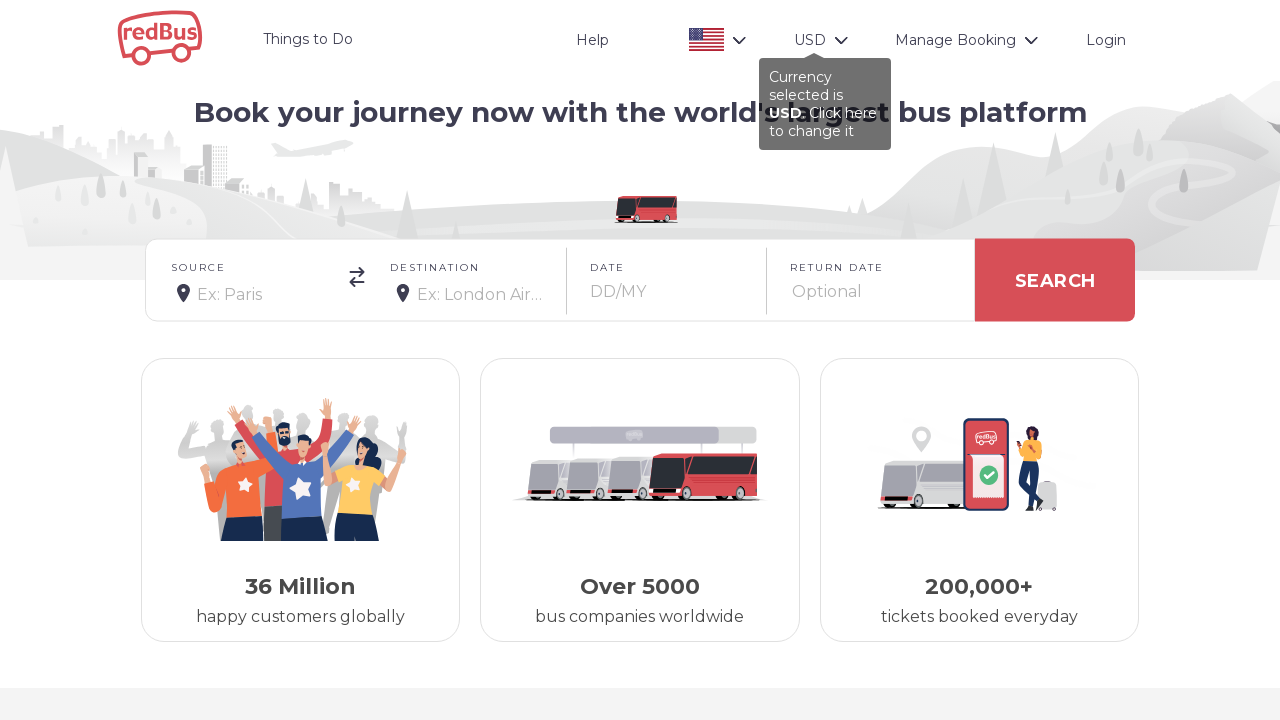

Performed context click (right-click) on the RedBus homepage body at (640, 360) on body
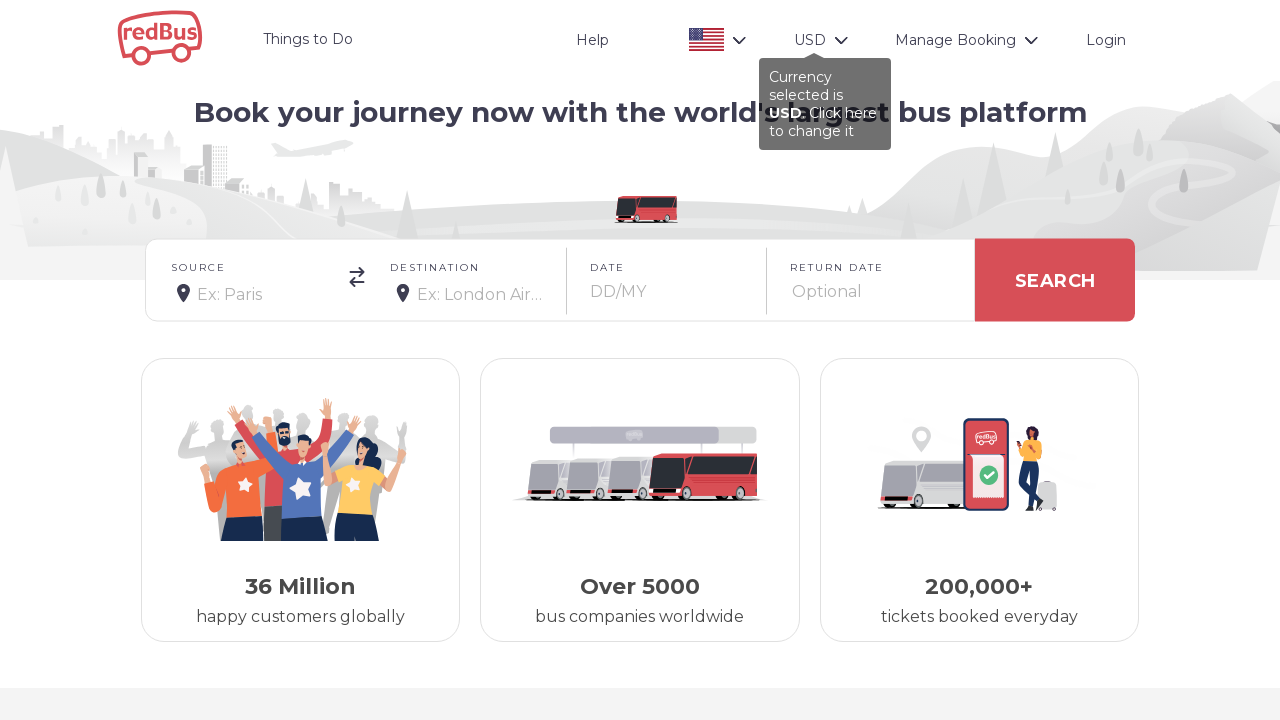

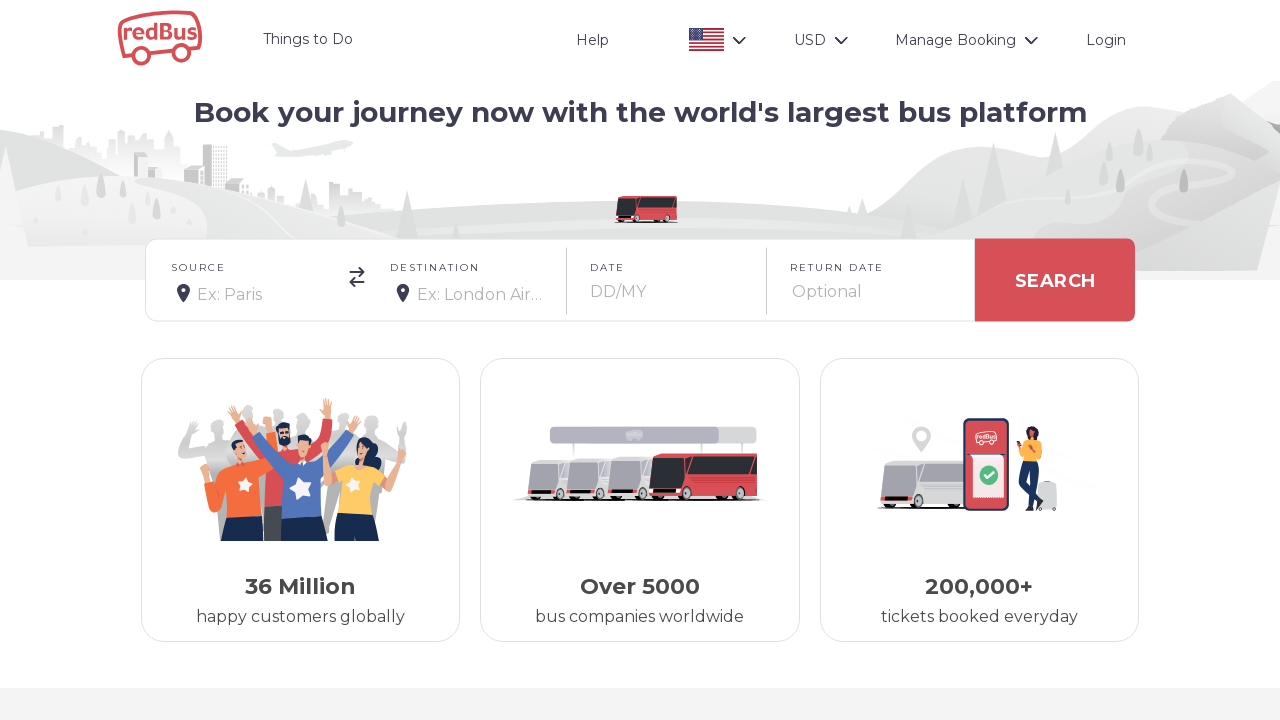